Tests a text box form by filling in name, email, current address, and permanent address fields, then submitting and verifying the output displays the entered values

Starting URL: https://demoqa.com/text-box

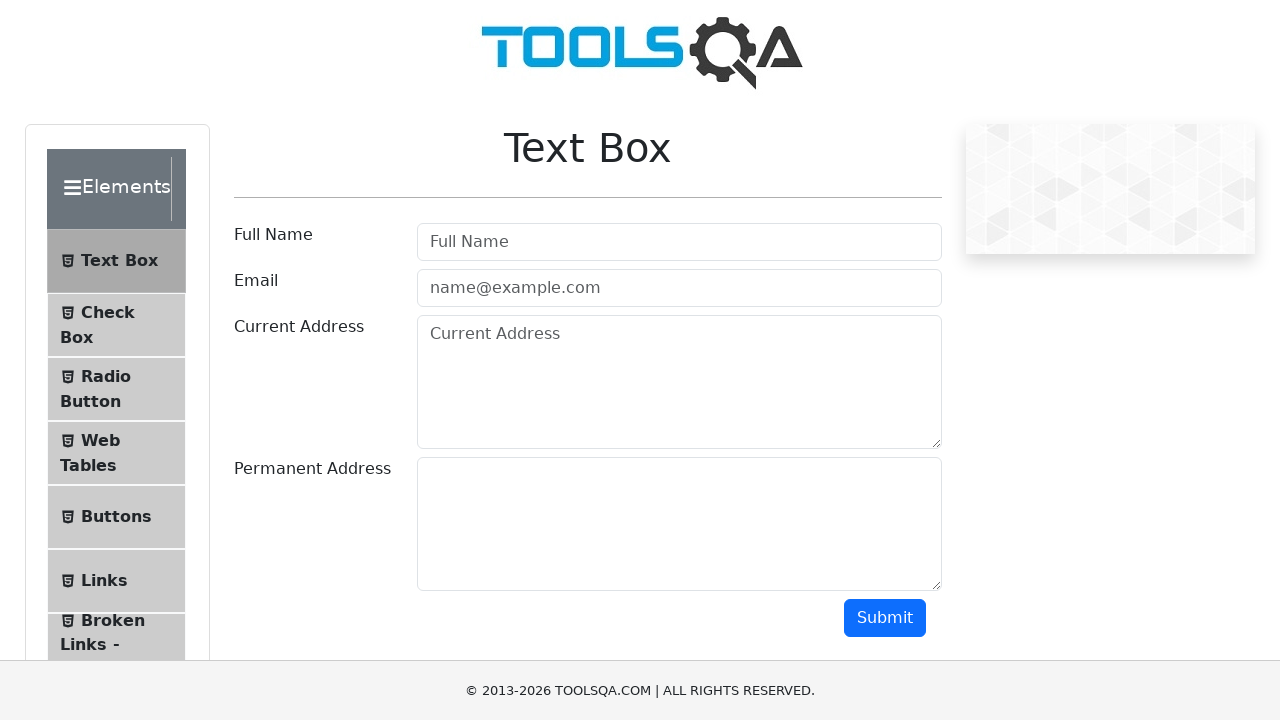

Filled Full Name field with 'tri-kota' on #userName
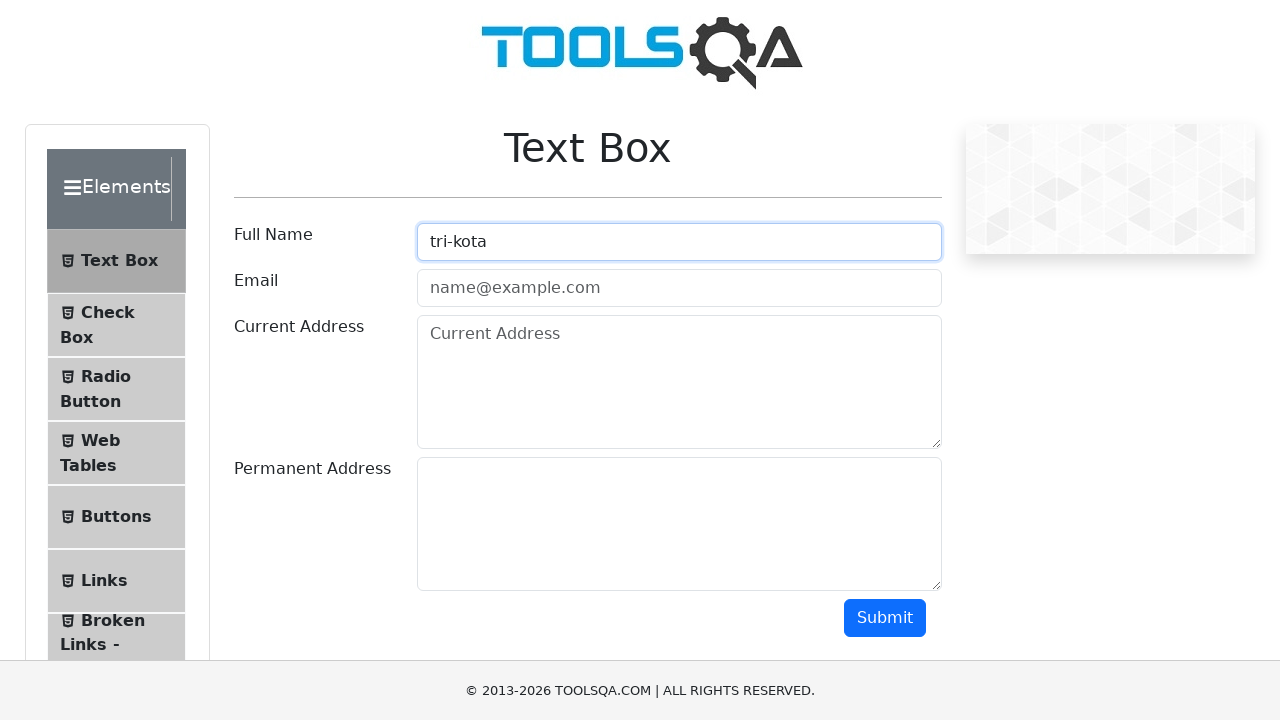

Filled Email field with 'test@gmail.com' on #userEmail
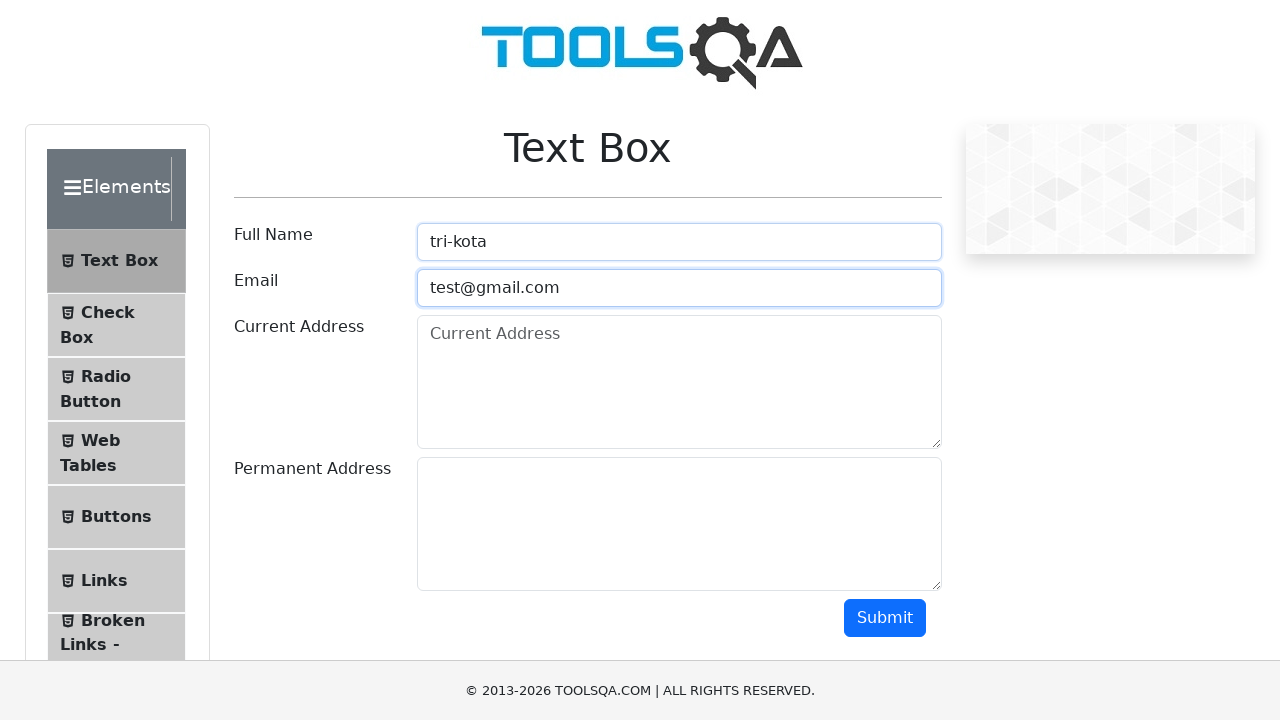

Filled Current Address field with 'test currentAddress' on #currentAddress
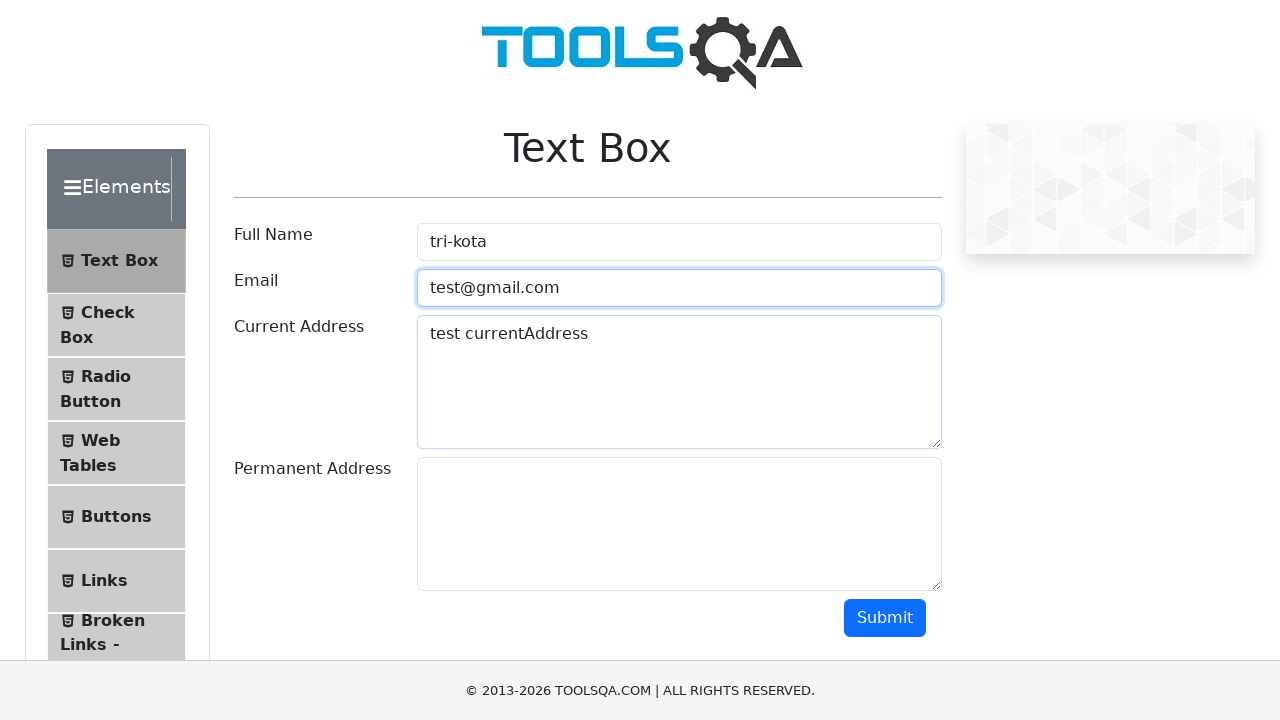

Filled Permanent Address field with 'test permanentAddress' on #permanentAddress
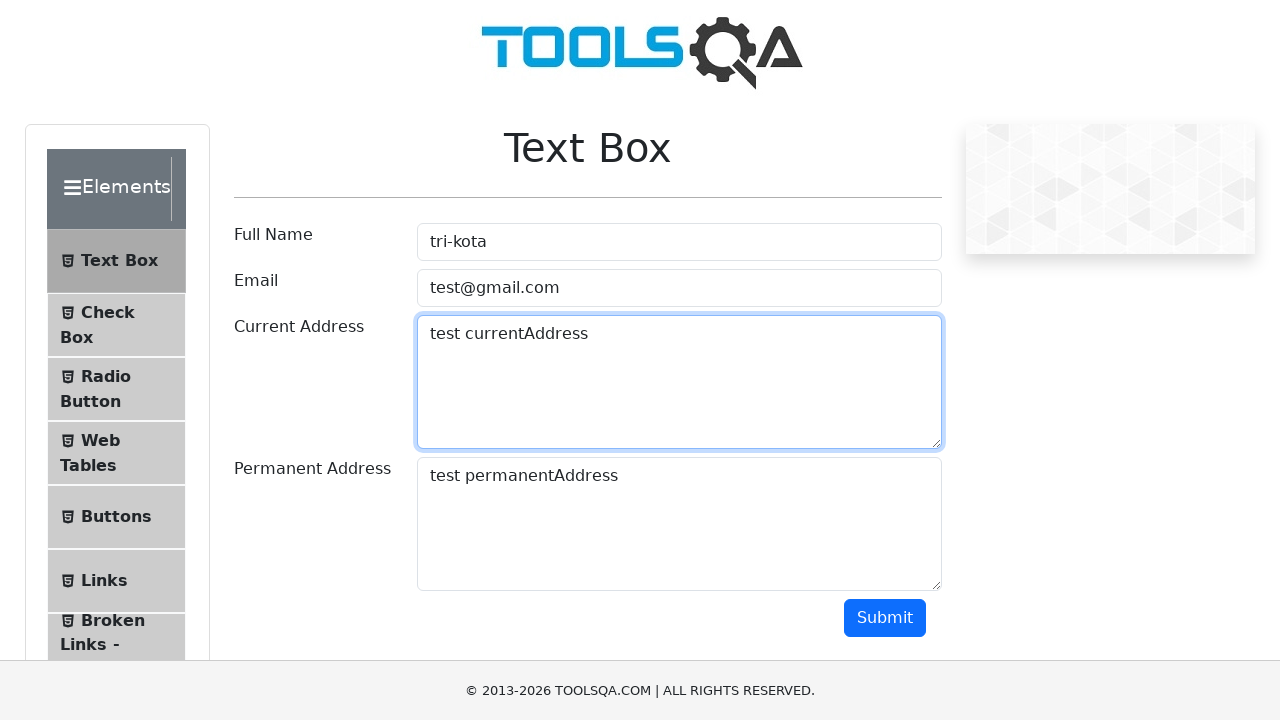

Scrolled down to see submit button
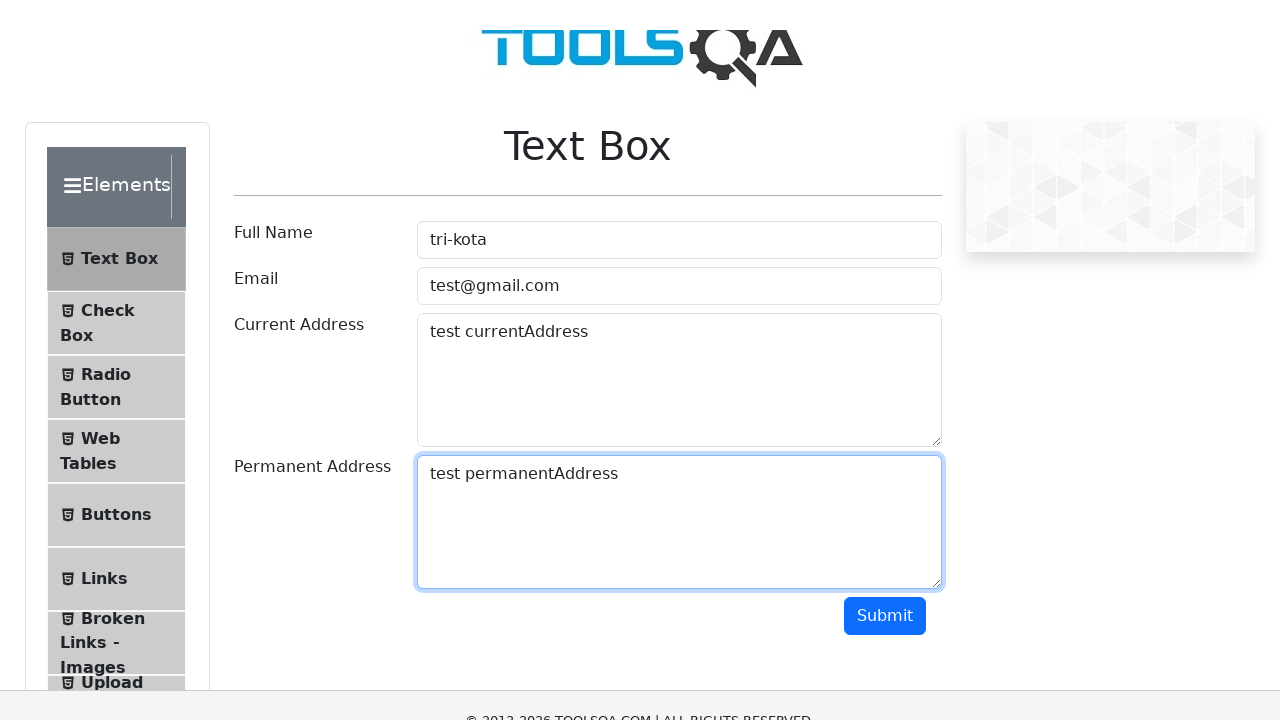

Clicked Submit button at (885, 19) on #submit
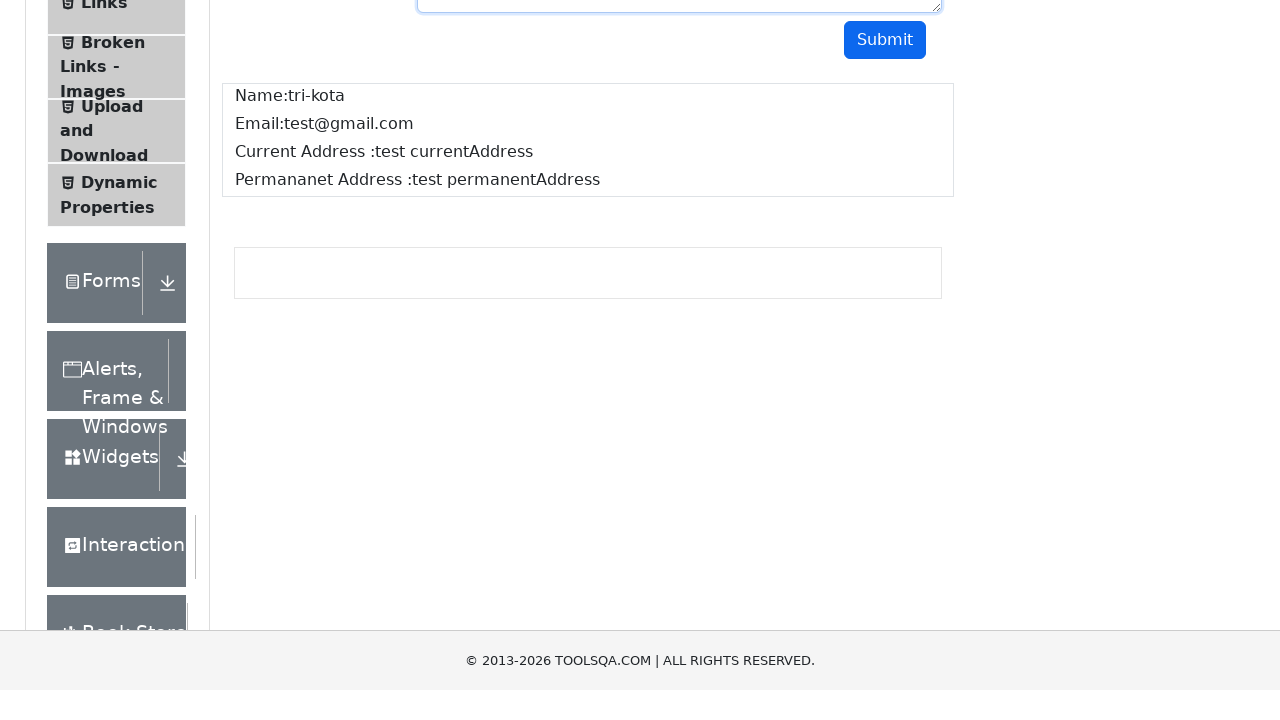

Name output element loaded
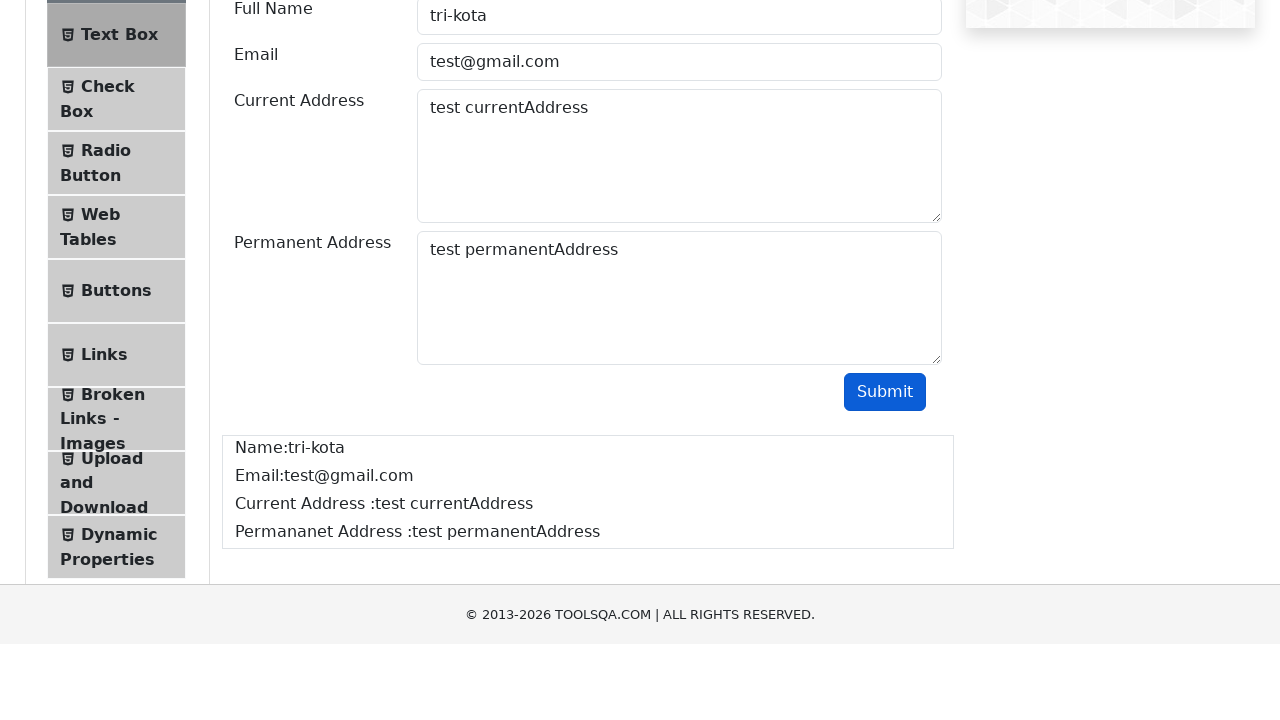

Email output element loaded
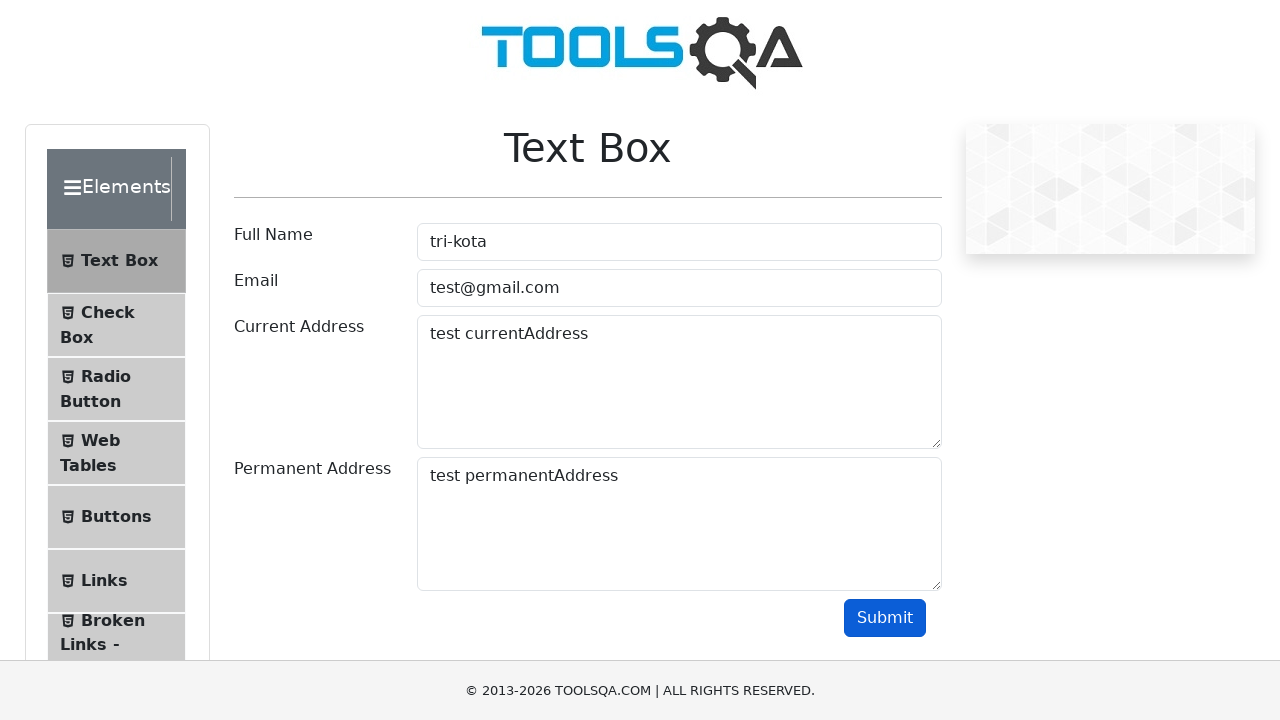

Current Address output element loaded
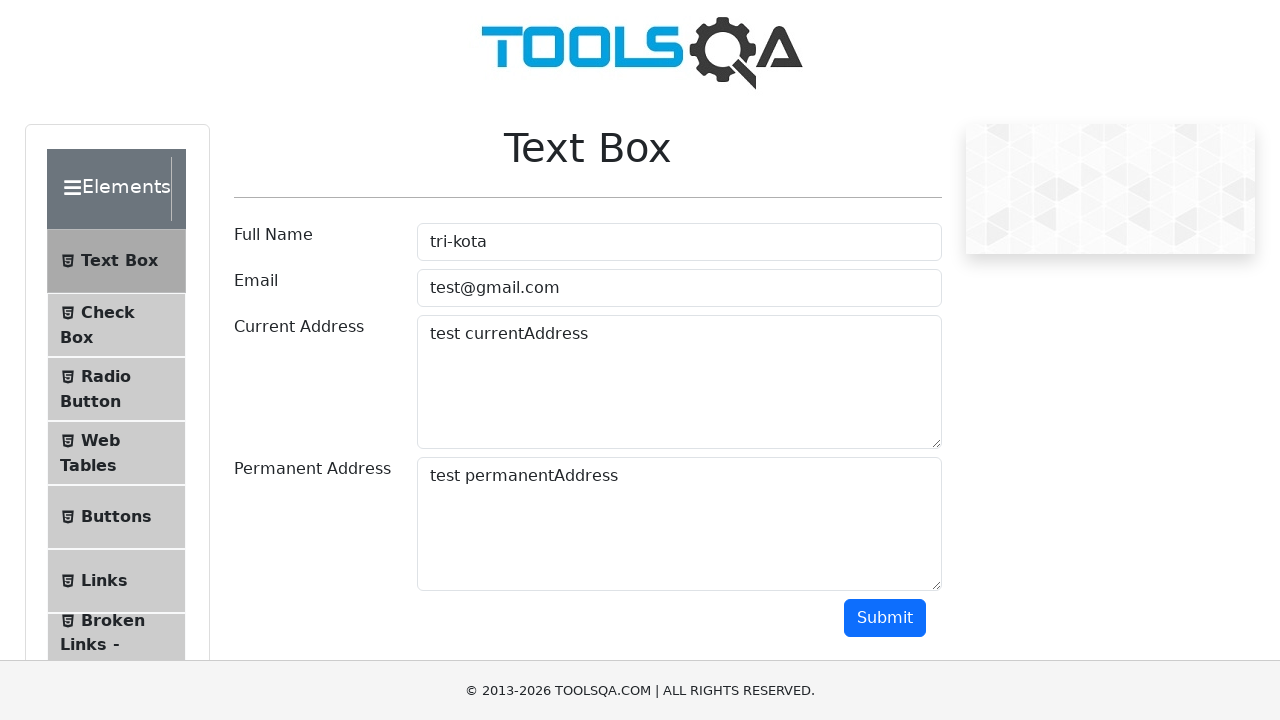

Permanent Address output element loaded
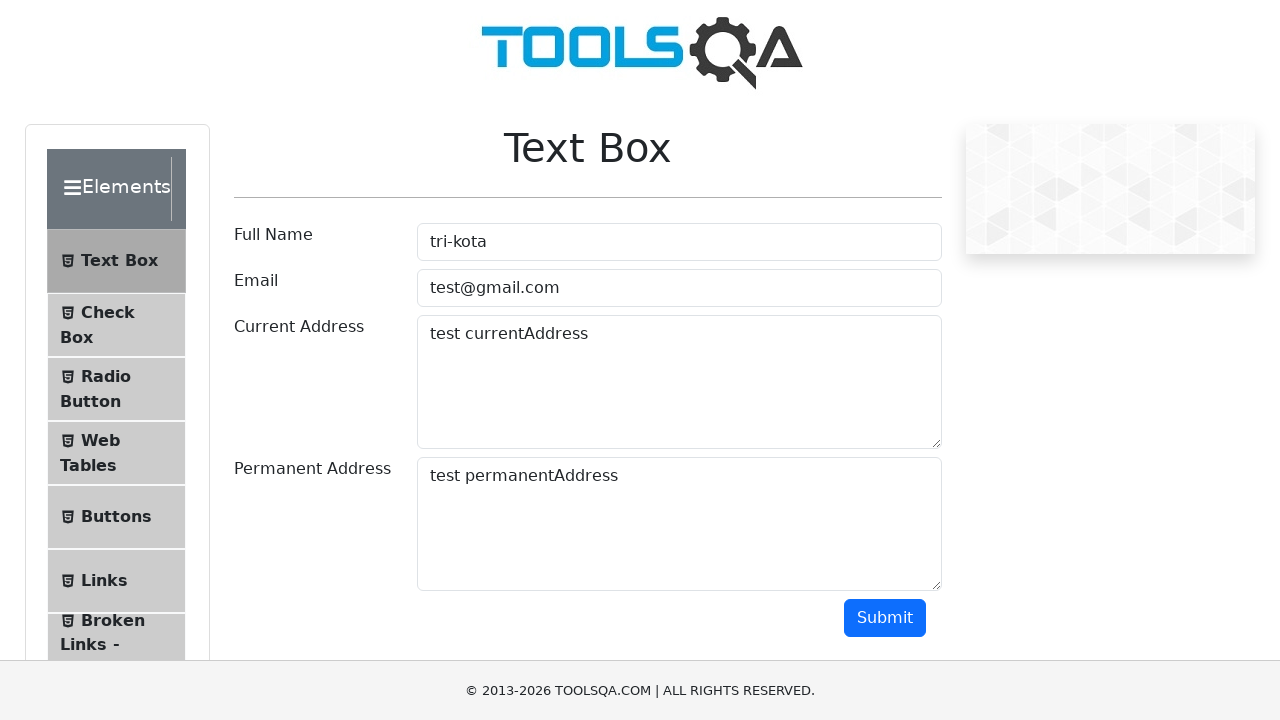

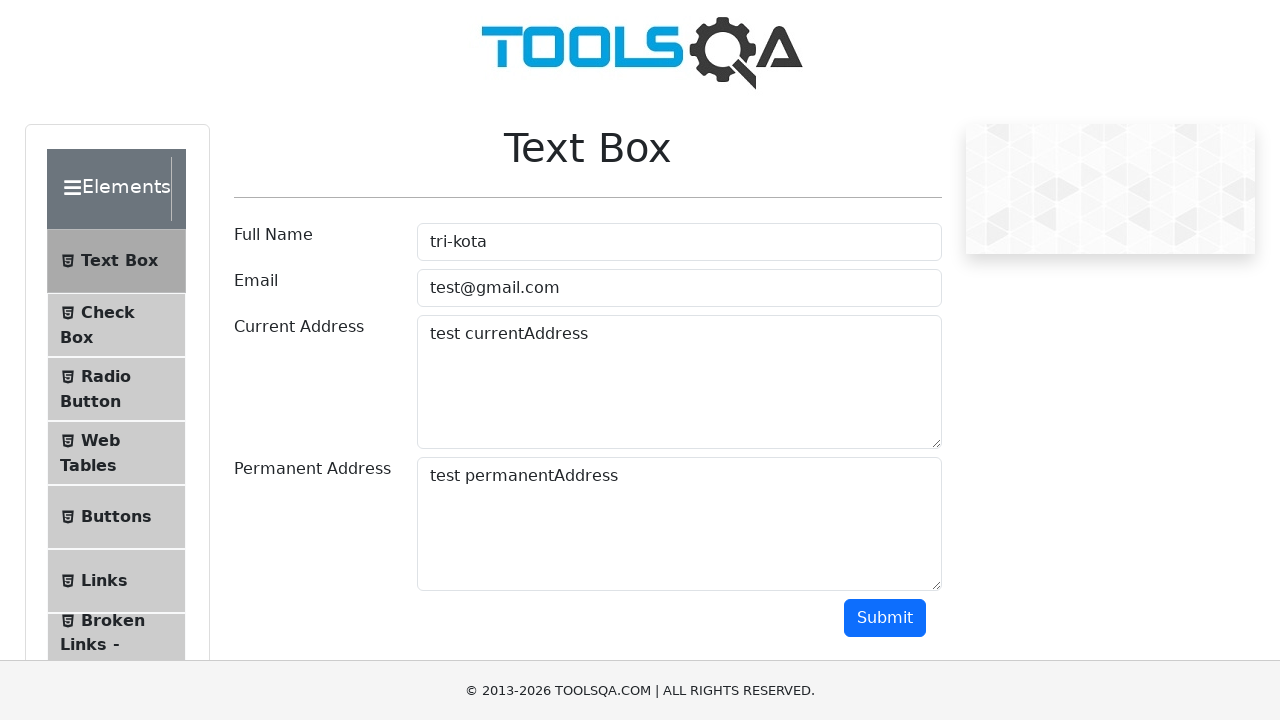